Tests tooltip functionality by hovering over an age input field inside an iframe and verifying the tooltip content appears with the expected text.

Starting URL: http://jqueryui.com/tooltip/

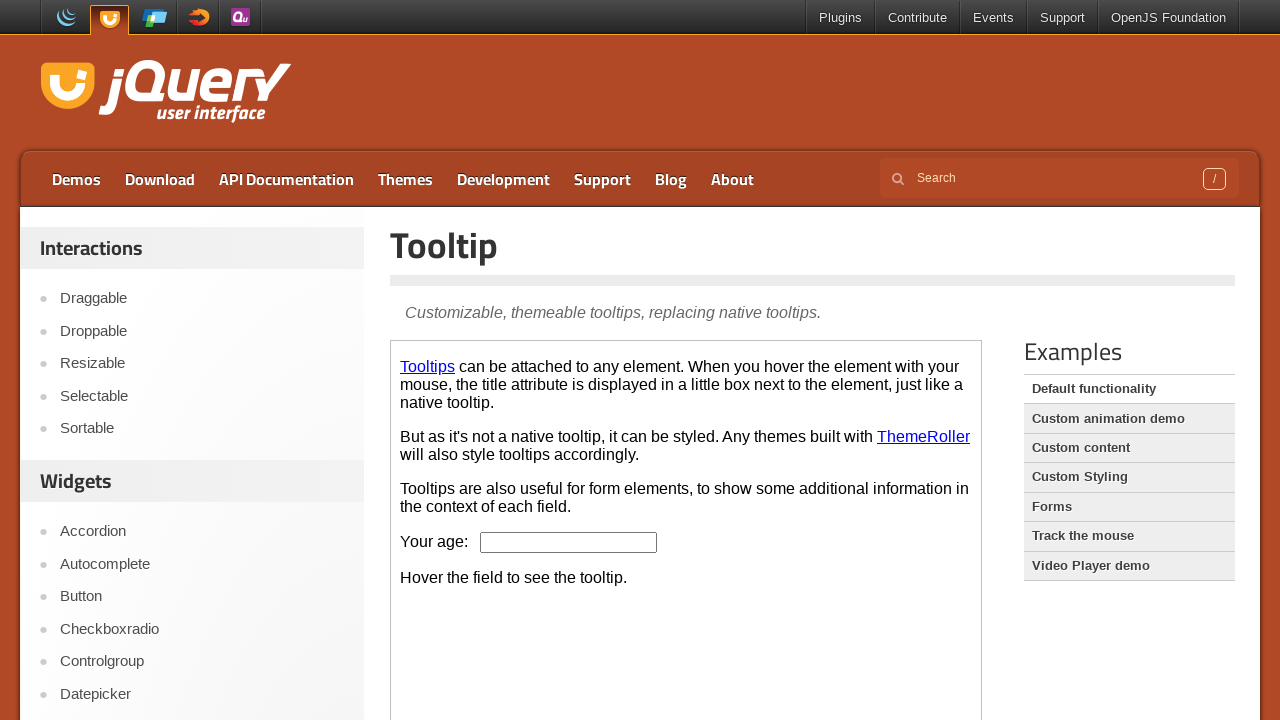

Located the demo iframe
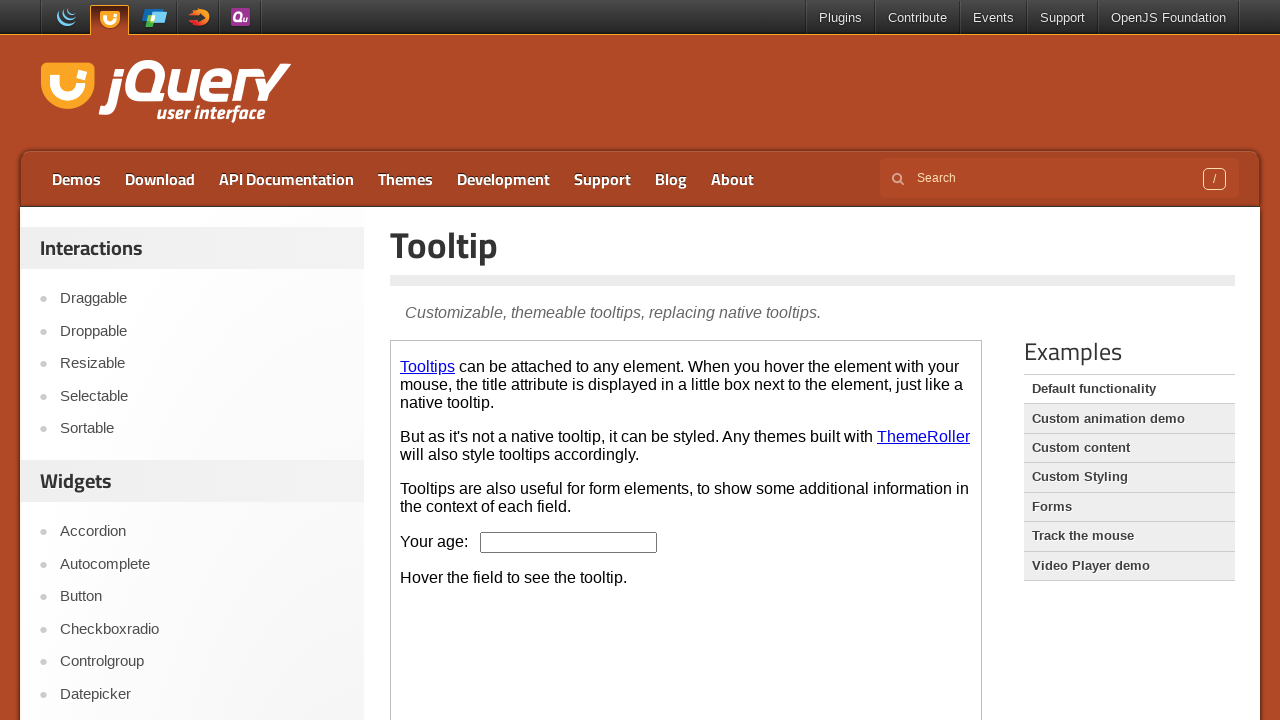

Hovered over the age input field to trigger tooltip at (569, 542) on .demo-frame >> internal:control=enter-frame >> #age
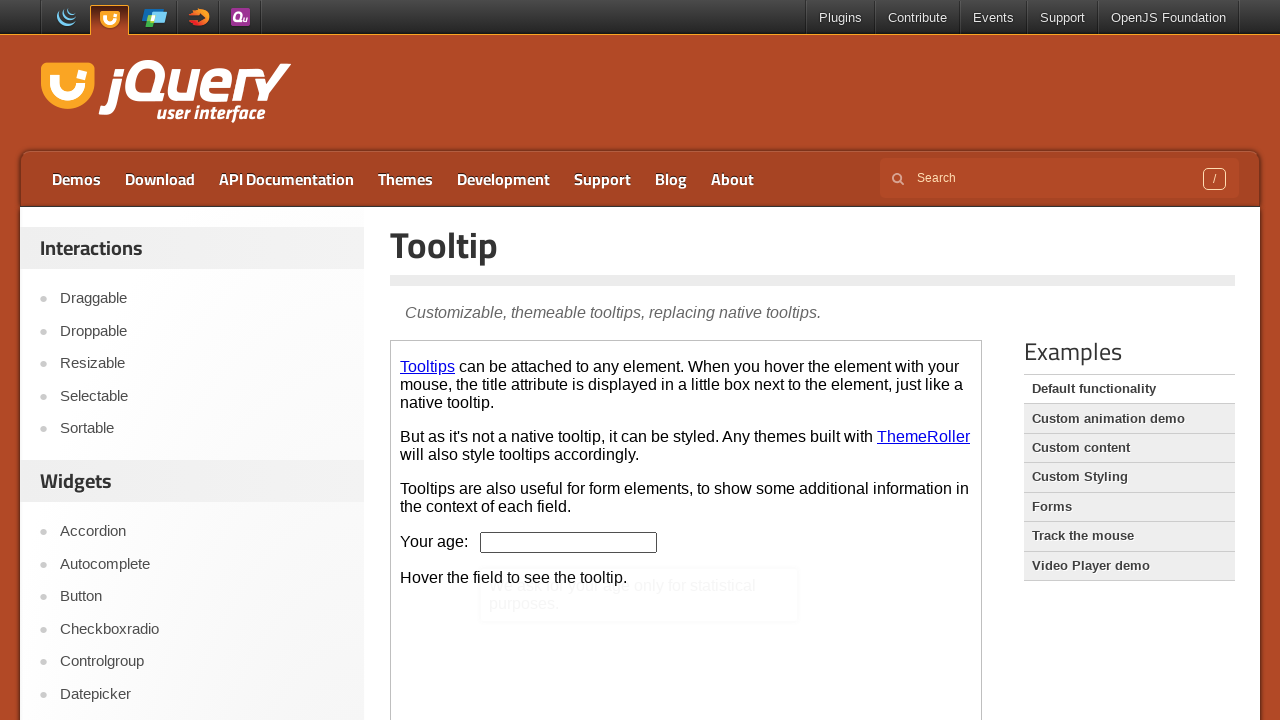

Located the tooltip content element
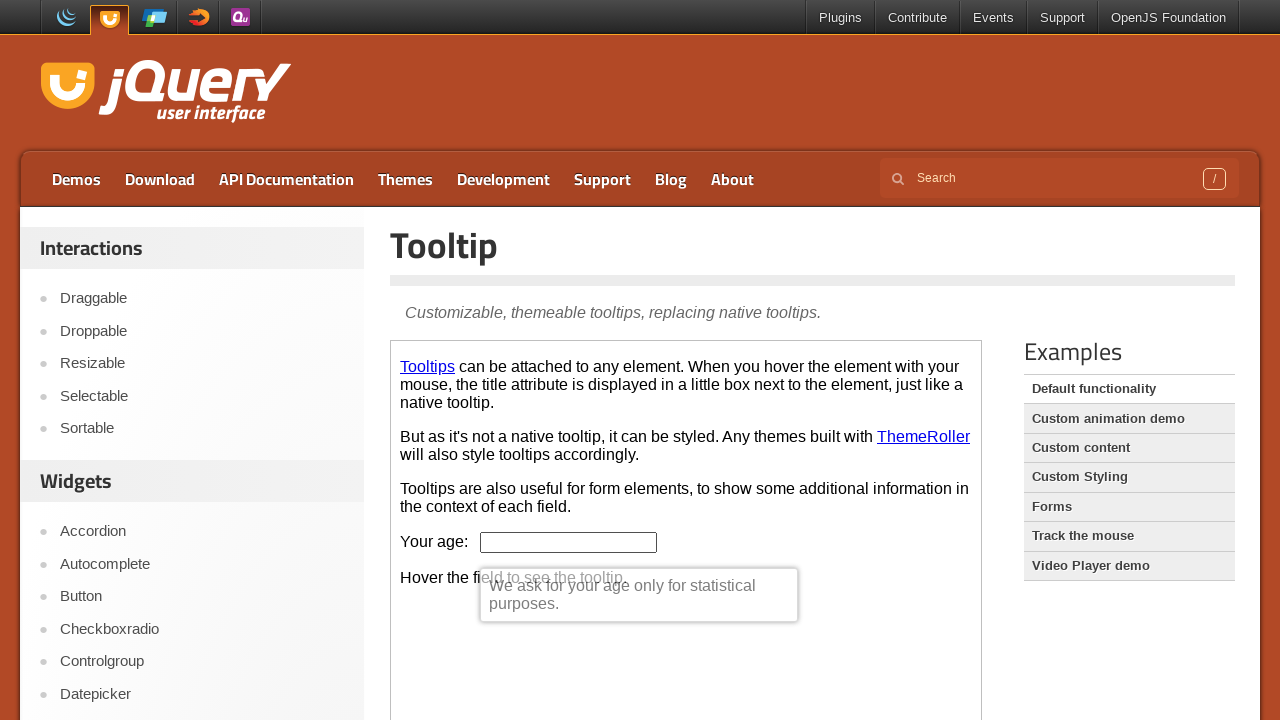

Tooltip content is now visible
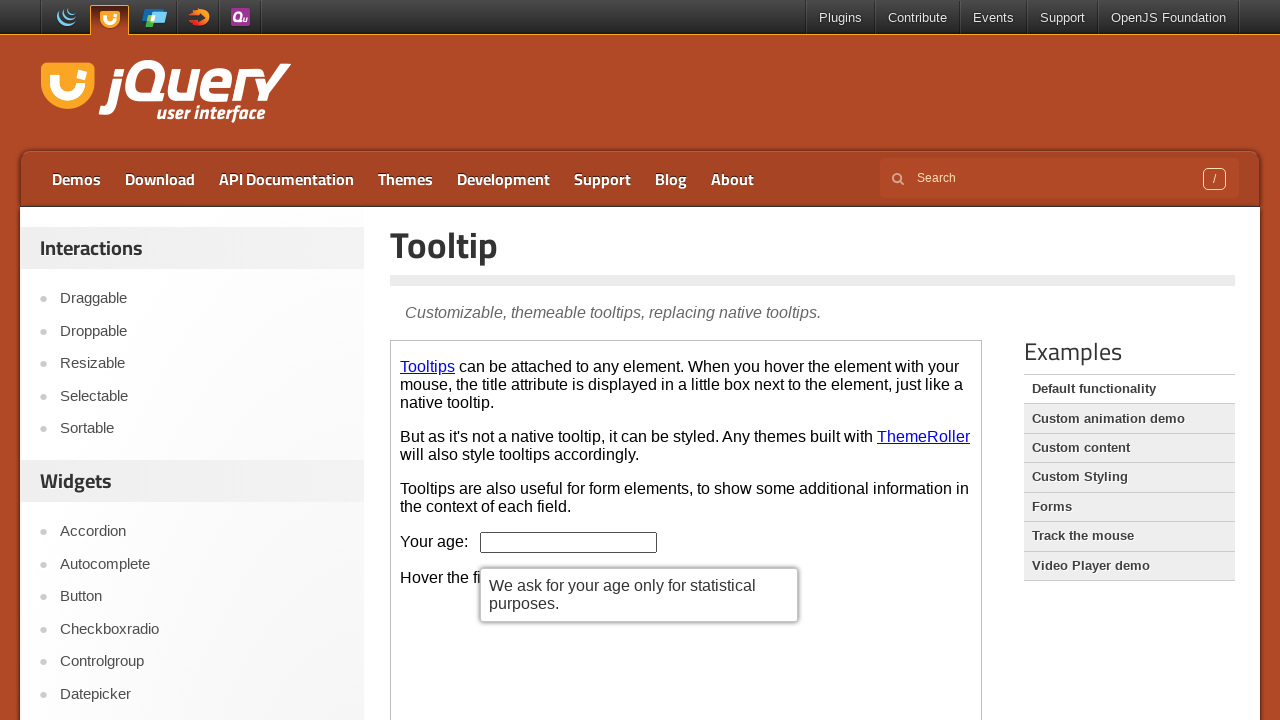

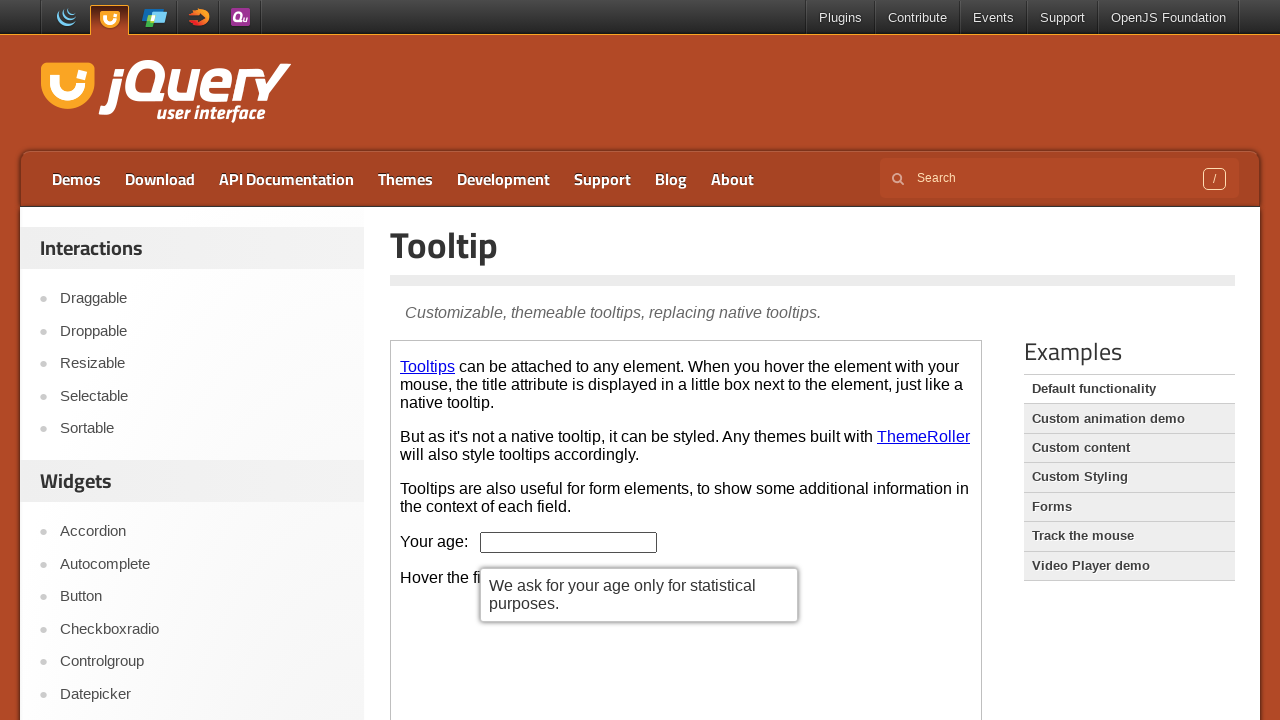